Tests static dropdown selection functionality by selecting options using different methods (by index, visible text, and value)

Starting URL: https://rahulshettyacademy.com/dropdownsPractise/

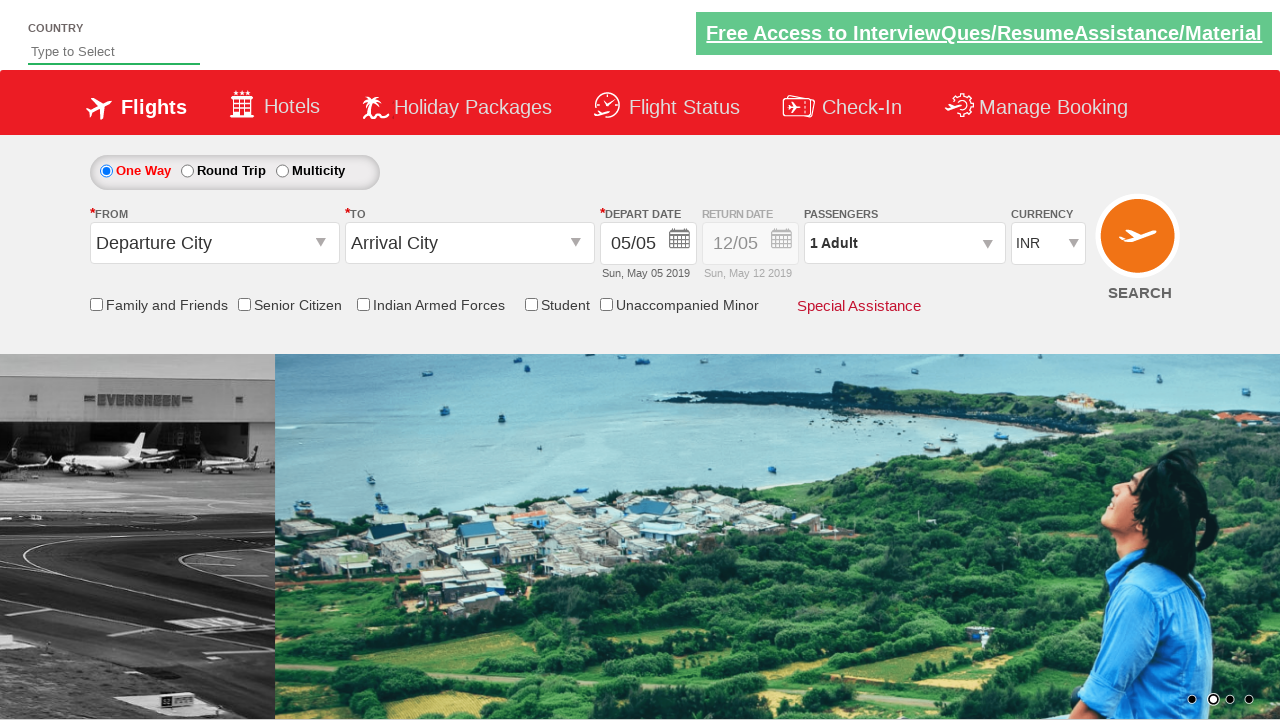

Selected USD currency option by index 3 on #ctl00_mainContent_DropDownListCurrency
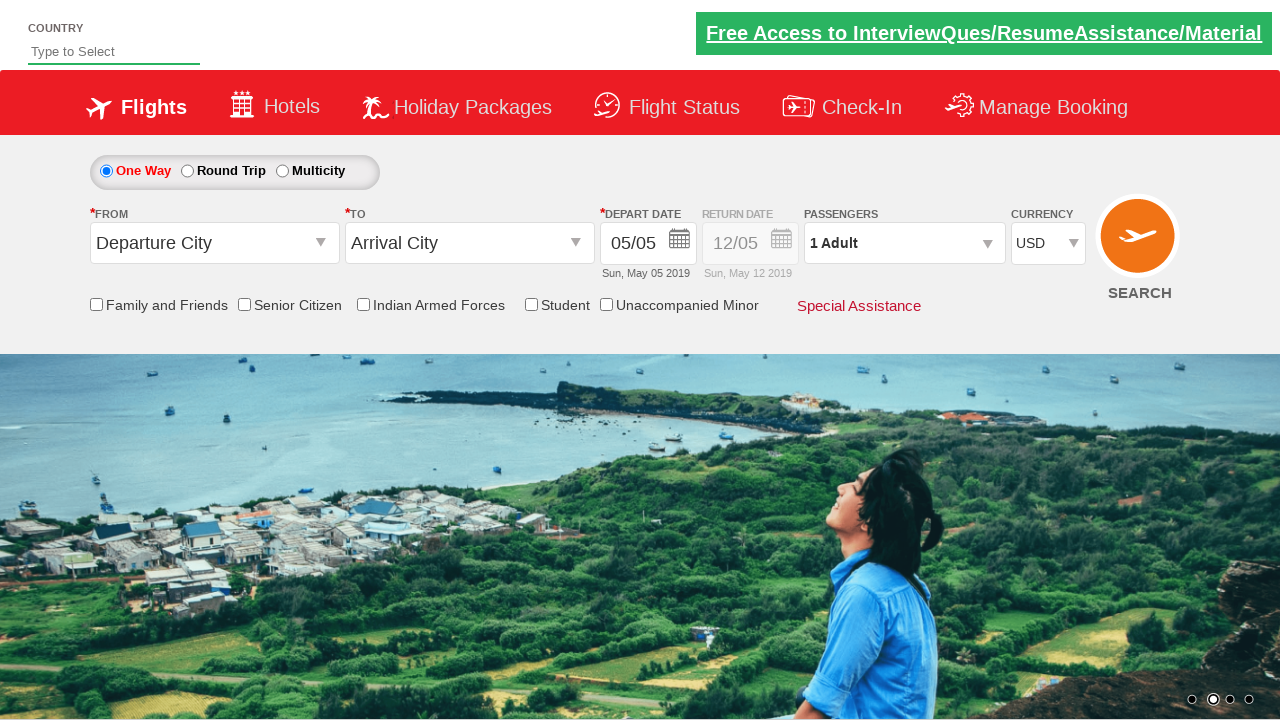

Selected AED currency option by visible text on #ctl00_mainContent_DropDownListCurrency
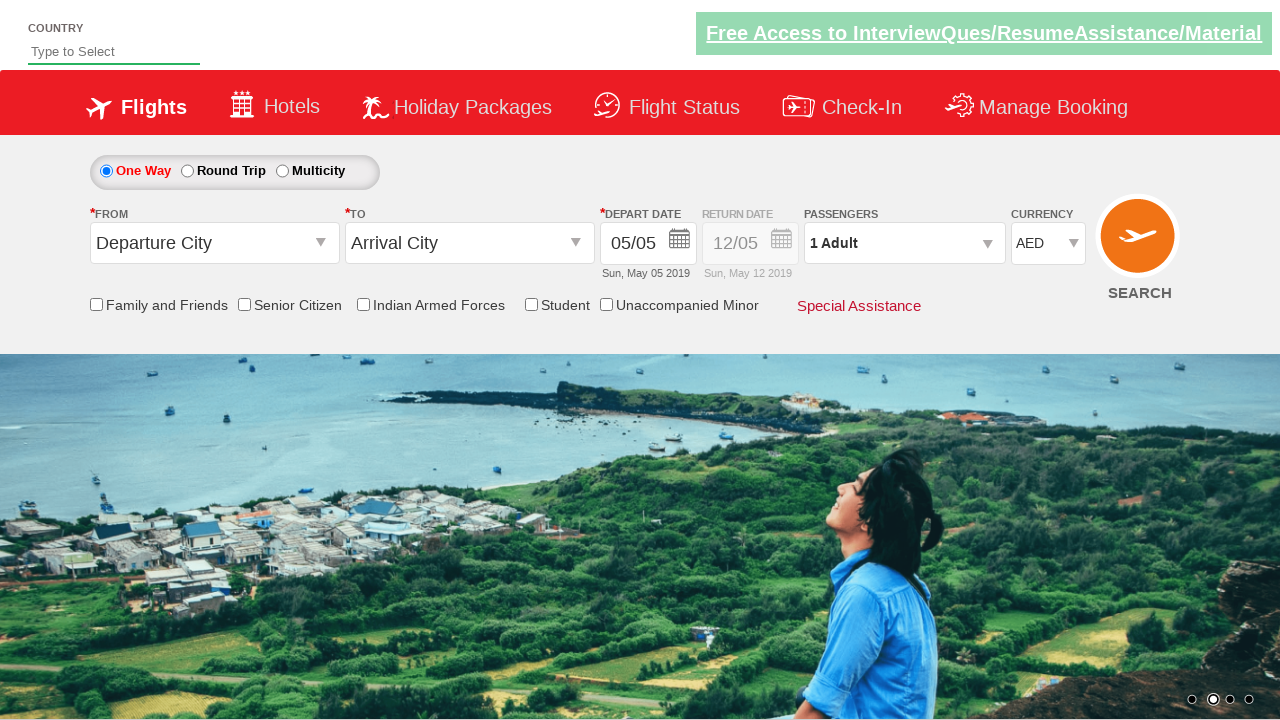

Selected INR currency option by value on #ctl00_mainContent_DropDownListCurrency
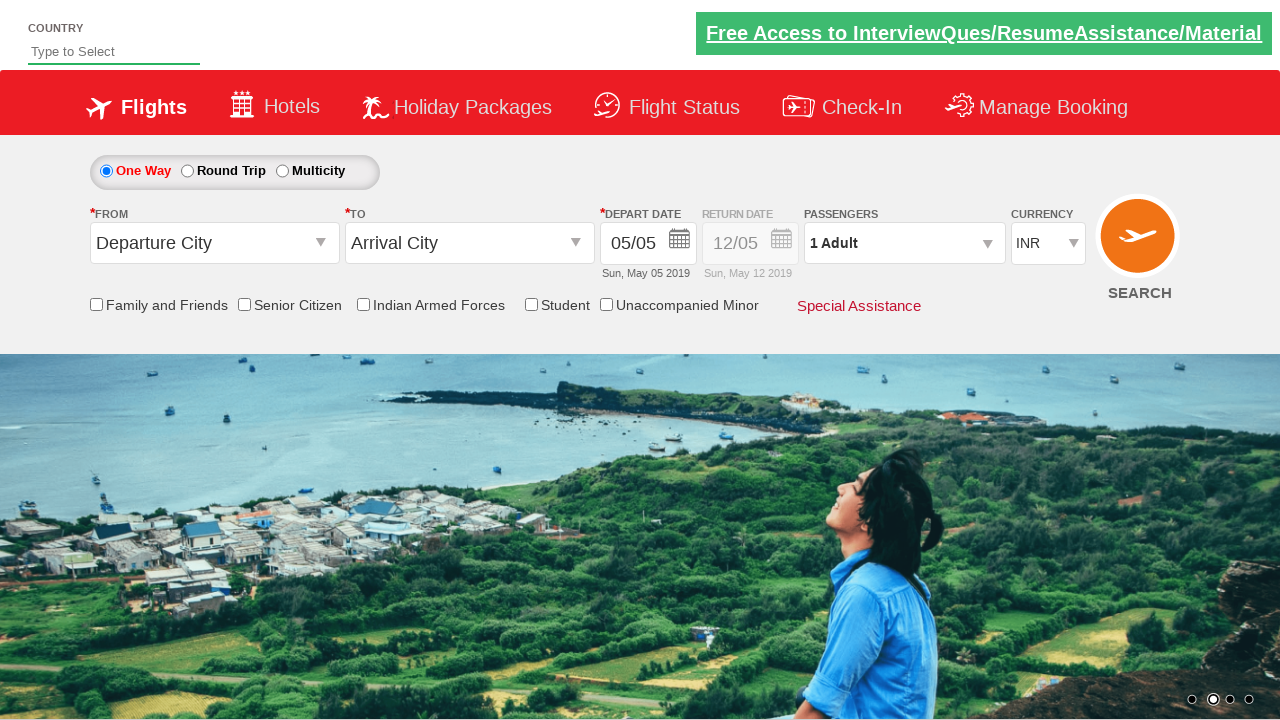

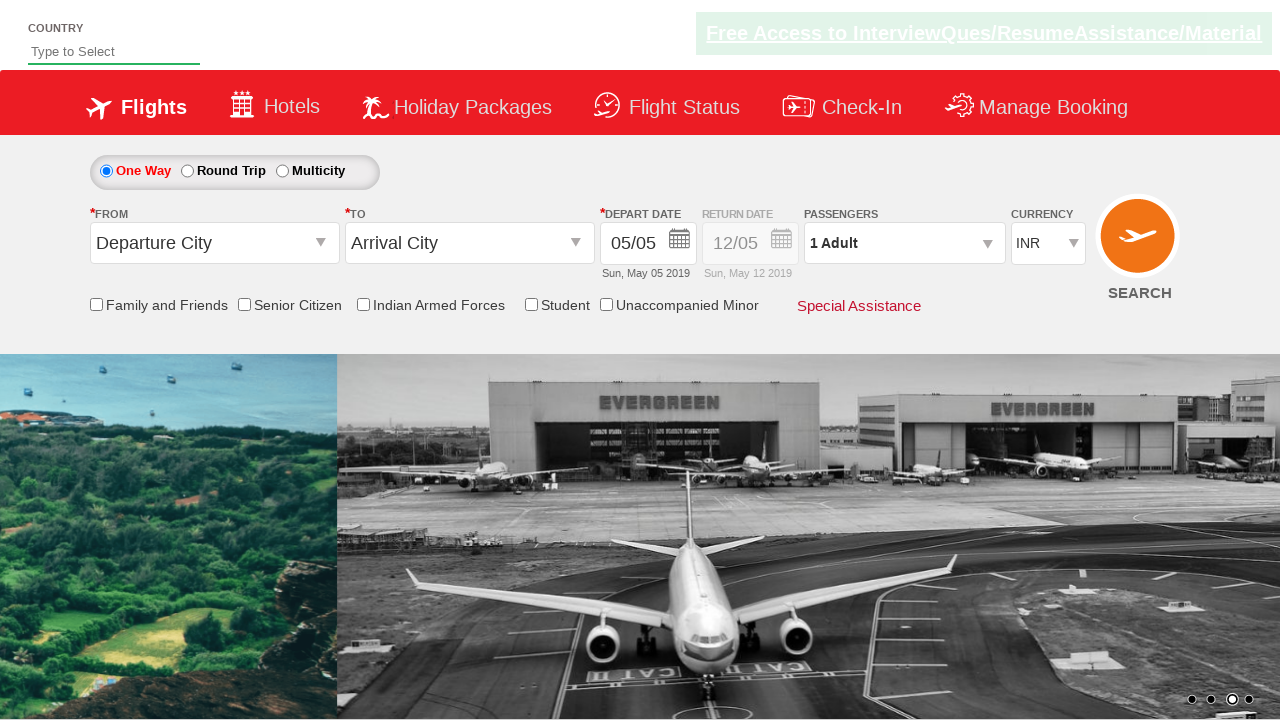